Tests checkbox functionality by verifying default states of two checkboxes, clicking to toggle their states, and confirming the state changes were applied correctly.

Starting URL: https://practice.cydeo.com/checkboxes

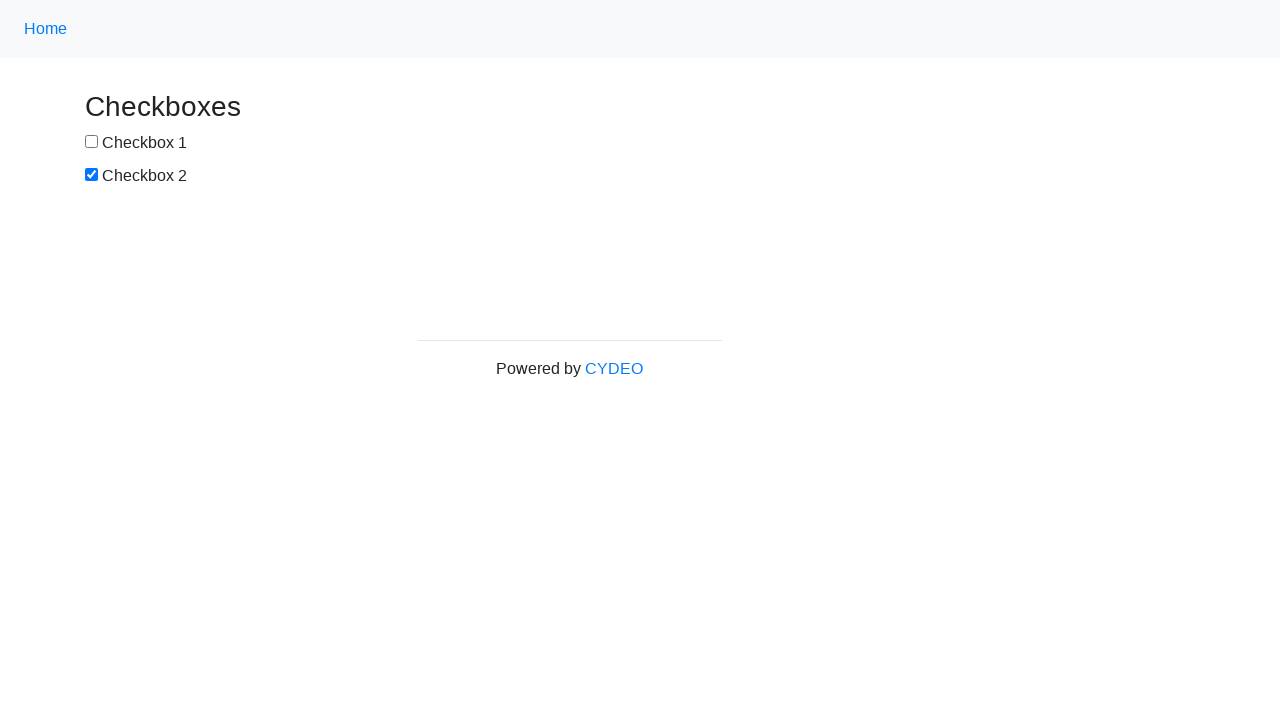

Located checkbox #1
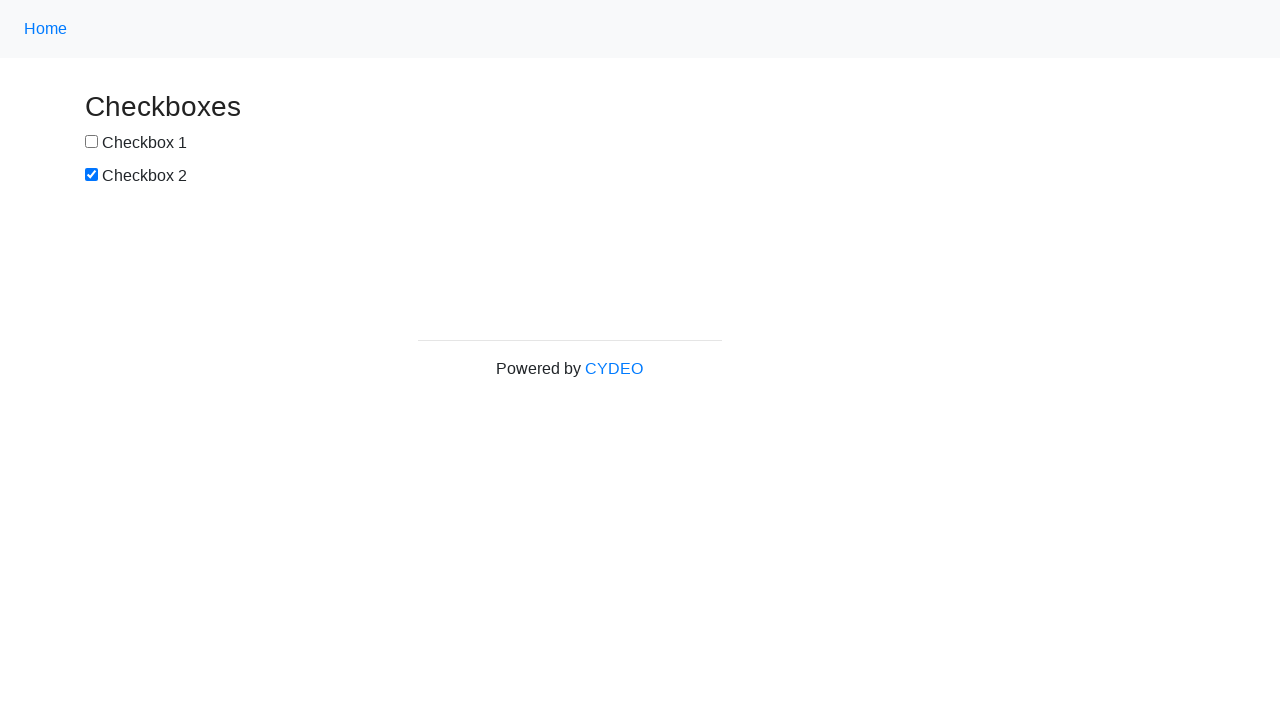

Verified checkbox #1 is NOT selected by default
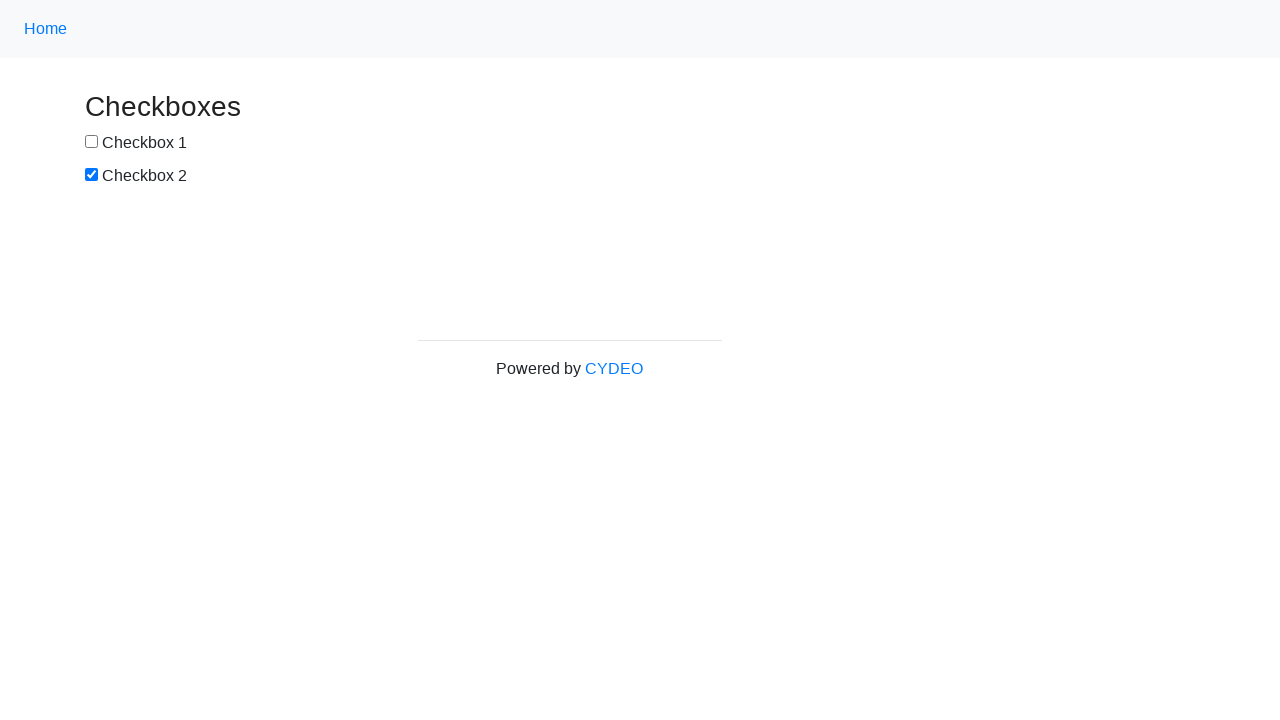

Located checkbox #2
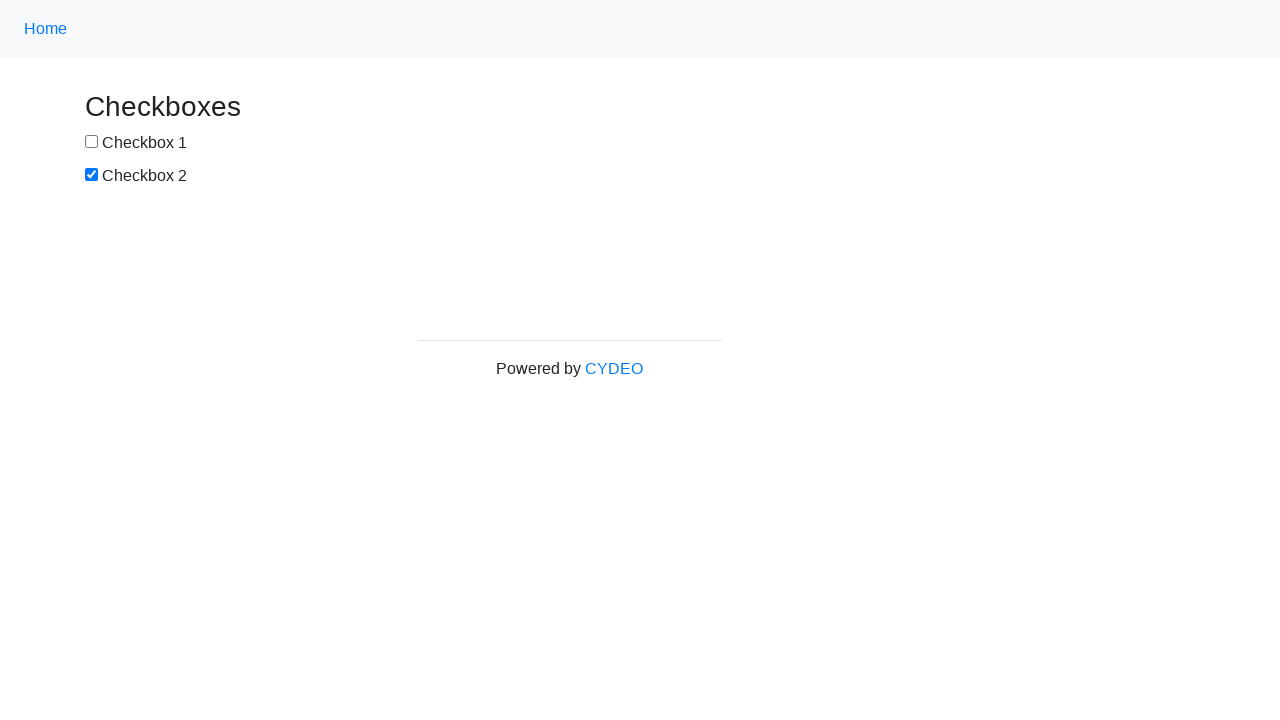

Verified checkbox #2 IS selected by default
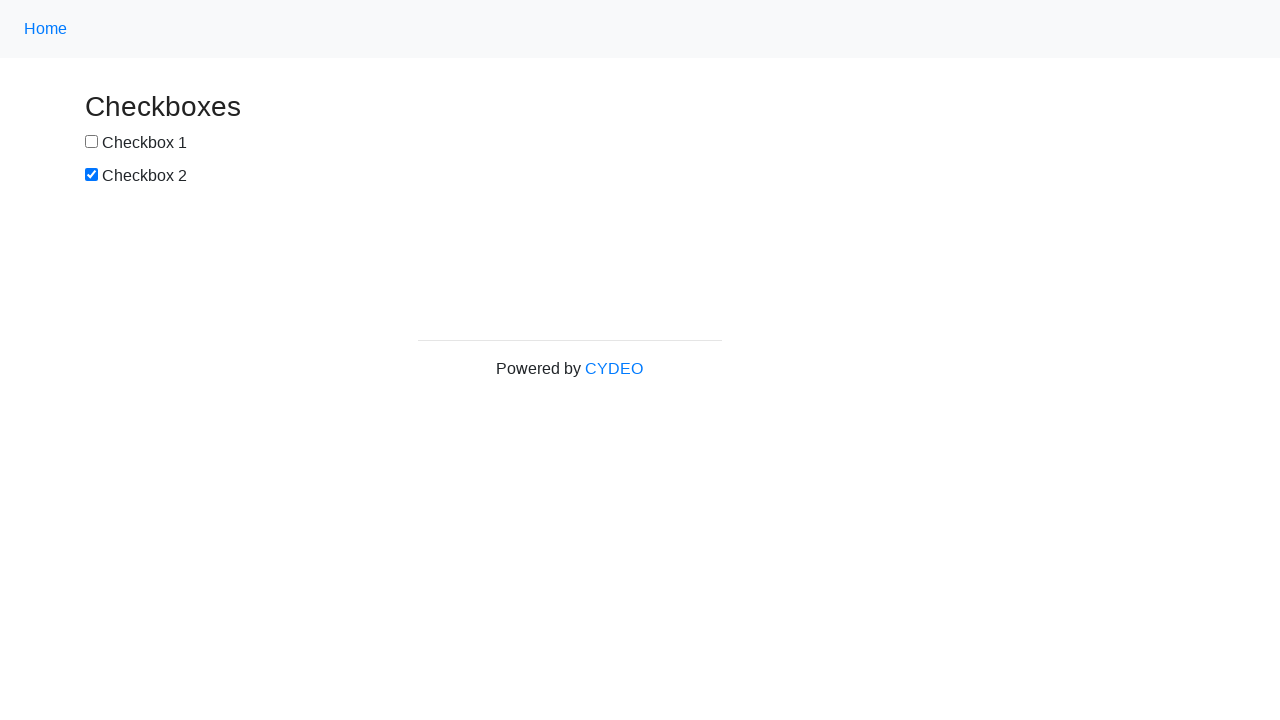

Clicked checkbox #1 to select it at (92, 142) on #box1
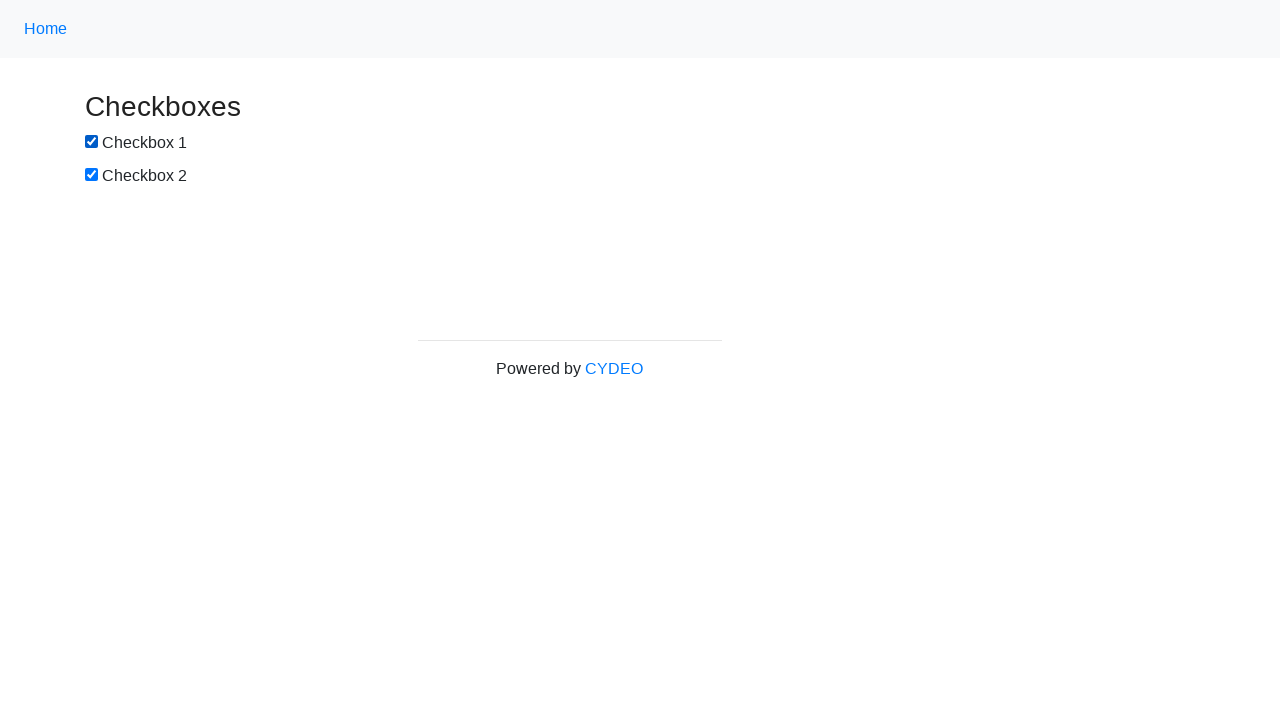

Clicked checkbox #2 to deselect it at (92, 175) on #box2
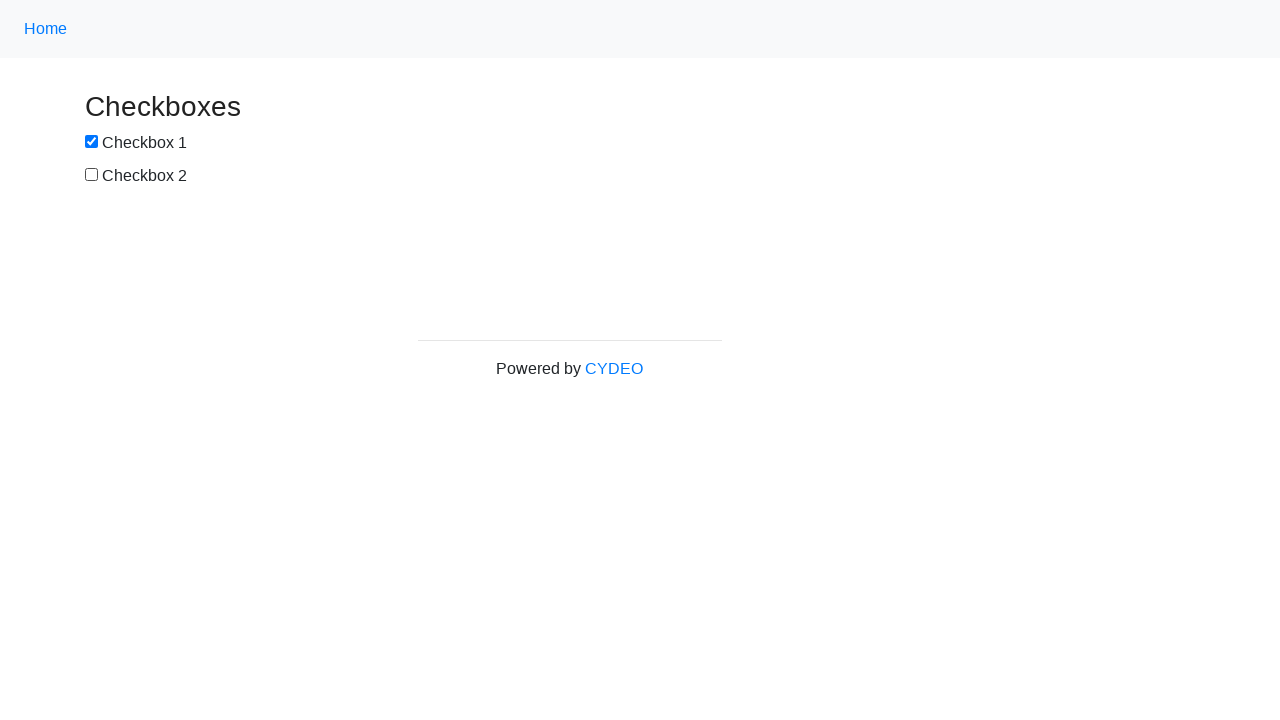

Verified checkbox #1 is now SELECTED after clicking
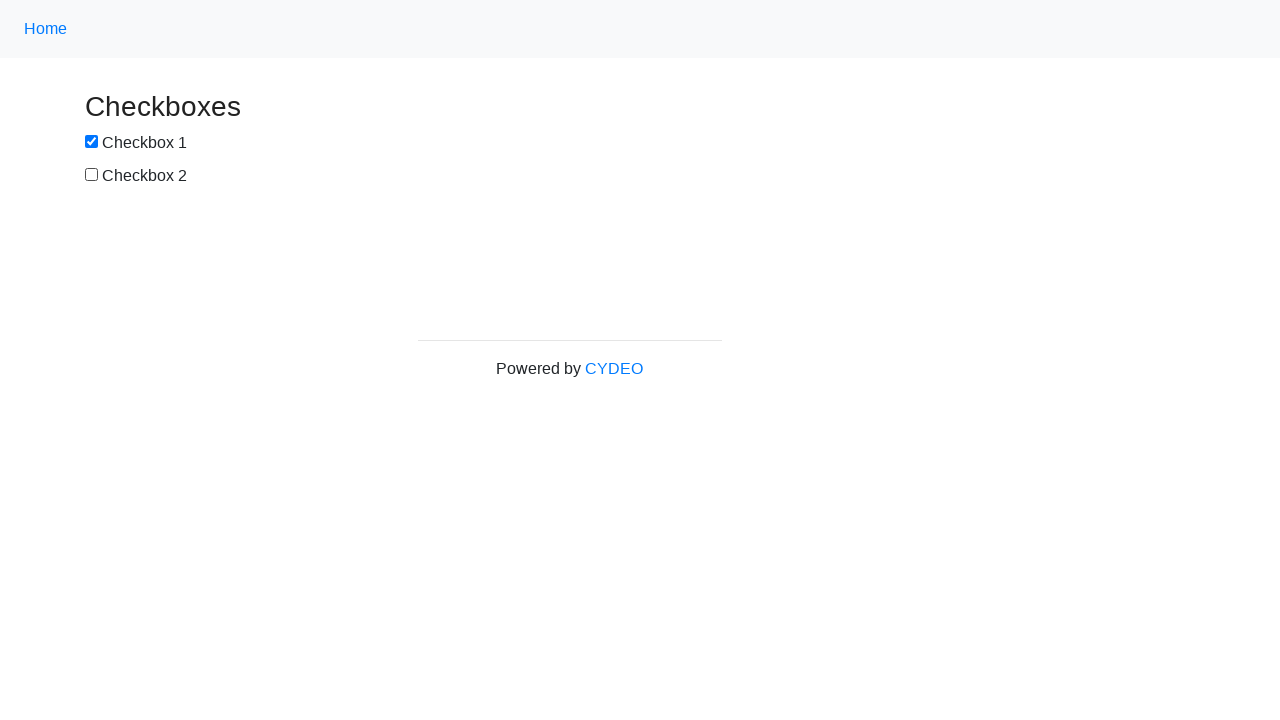

Verified checkbox #2 is now NOT selected after clicking
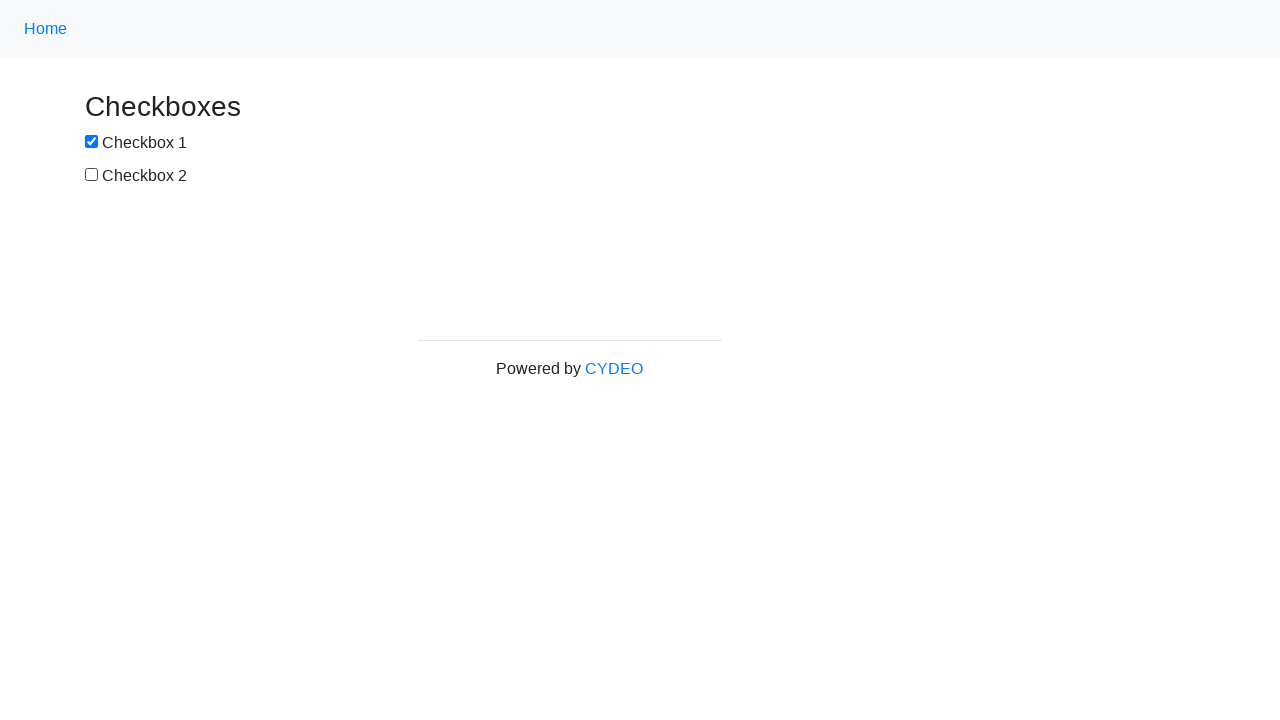

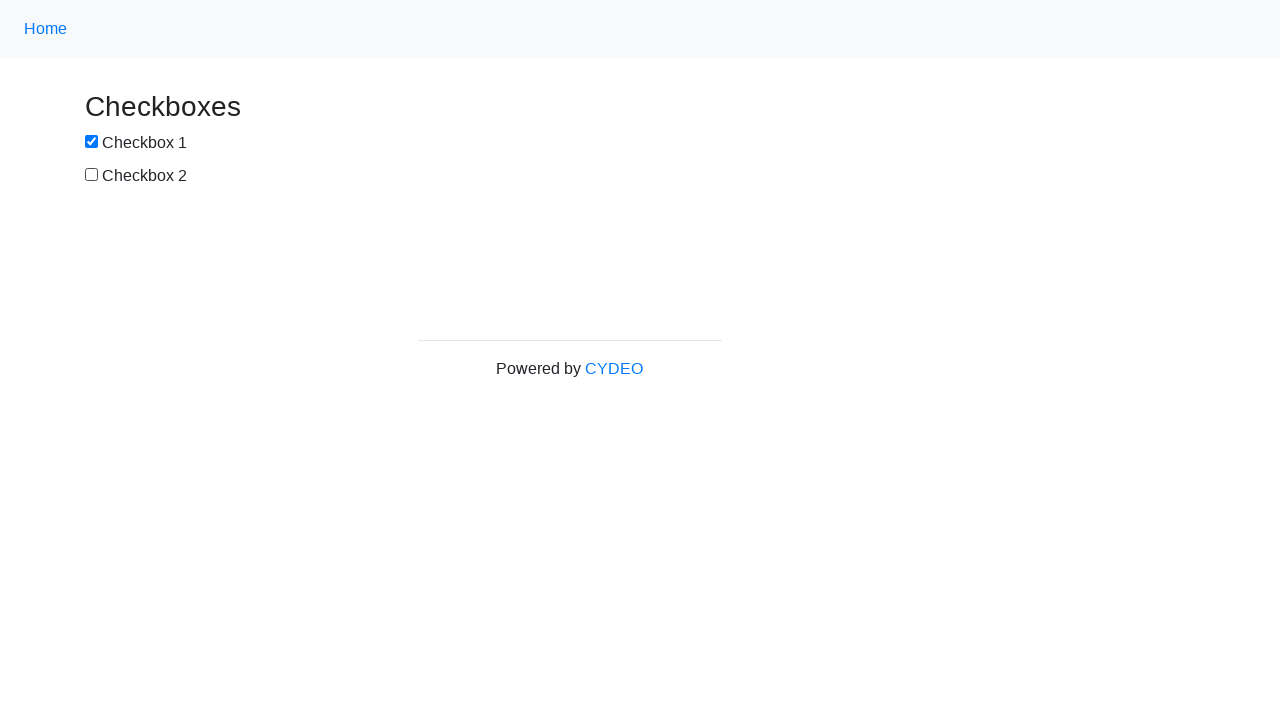